Tests dropdown selection functionality including currency dropdown and passenger count selection on a flight booking page

Starting URL: https://rahulshettyacademy.com/dropdownsPractise/

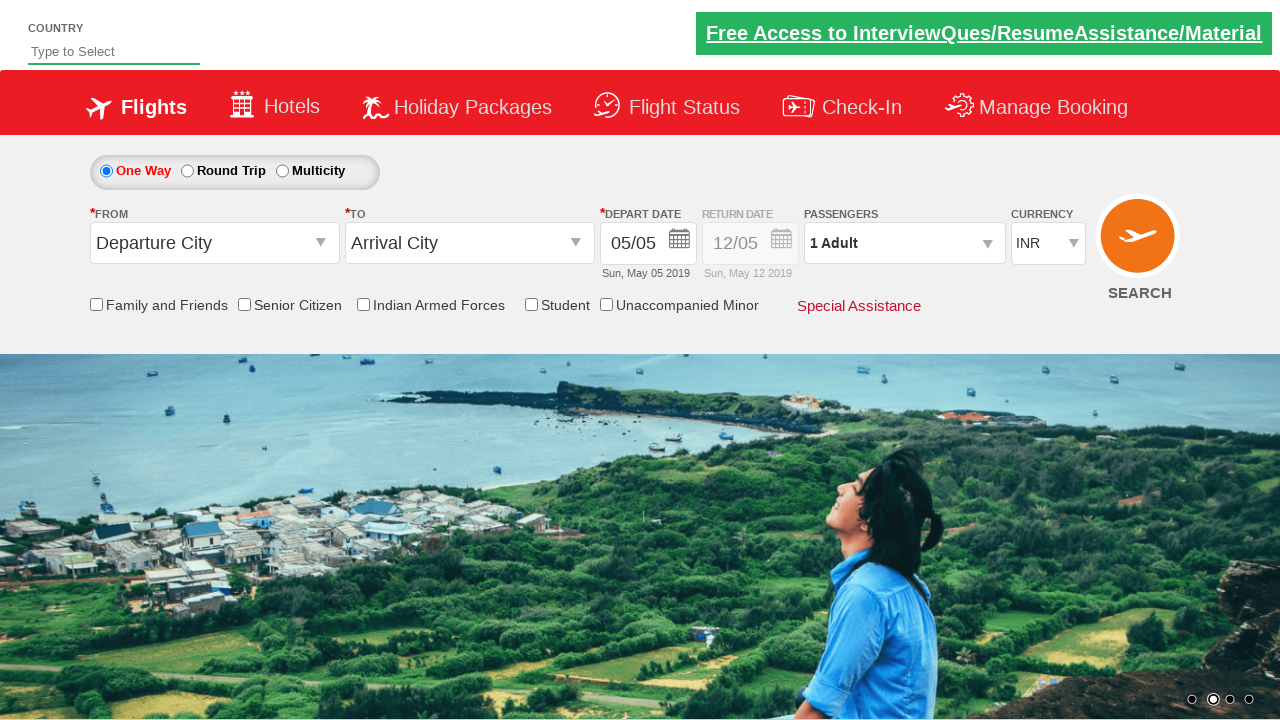

Located currency dropdown element
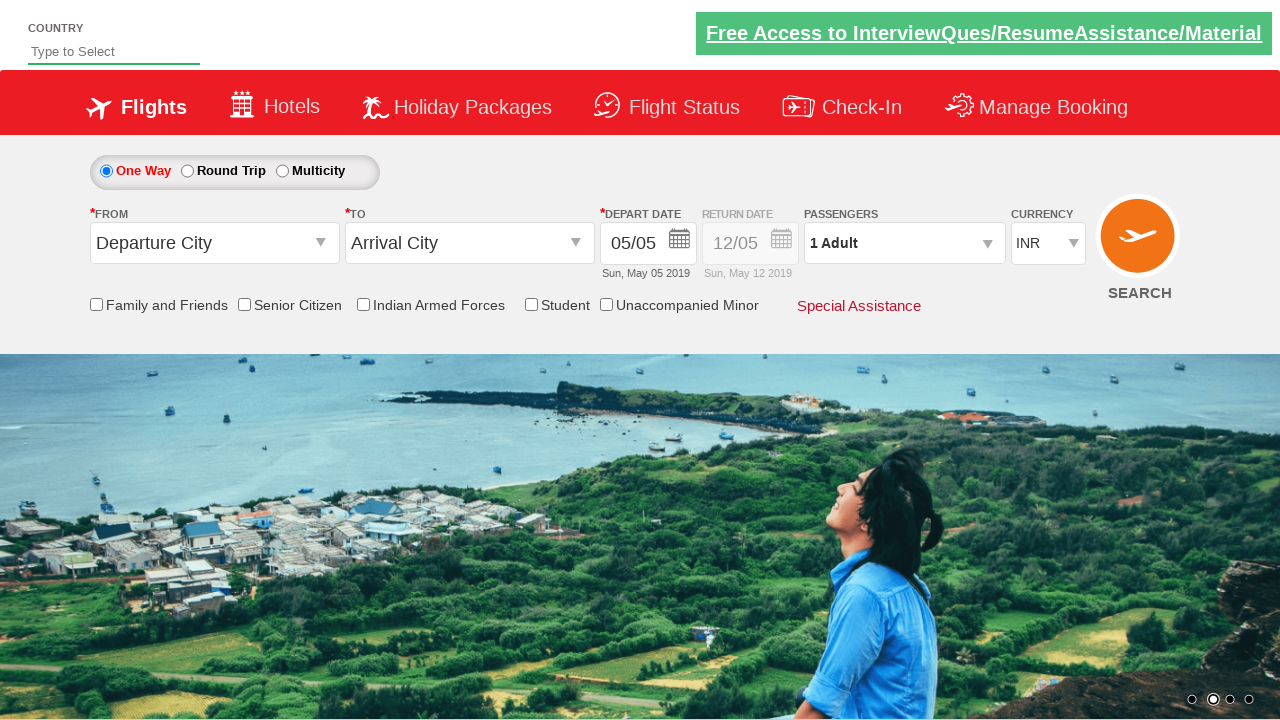

Selected currency by index (3rd option) on #ctl00_mainContent_DropDownListCurrency
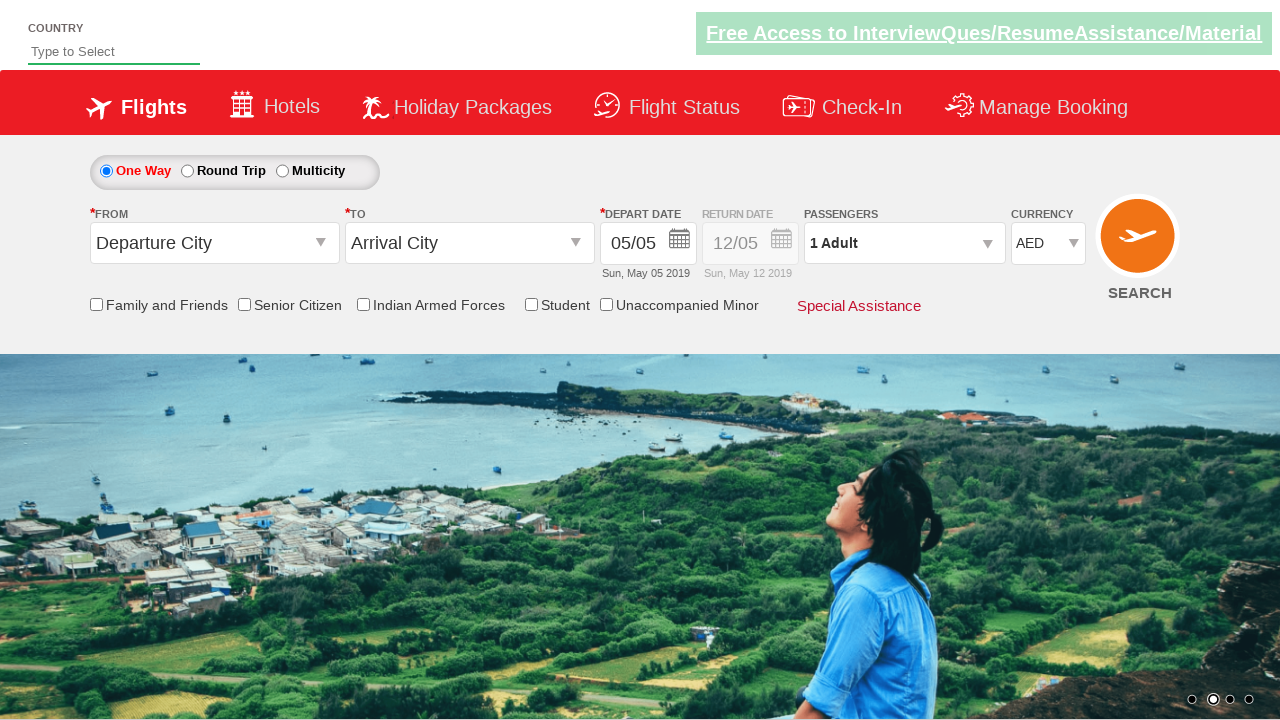

Selected INR currency by visible text on #ctl00_mainContent_DropDownListCurrency
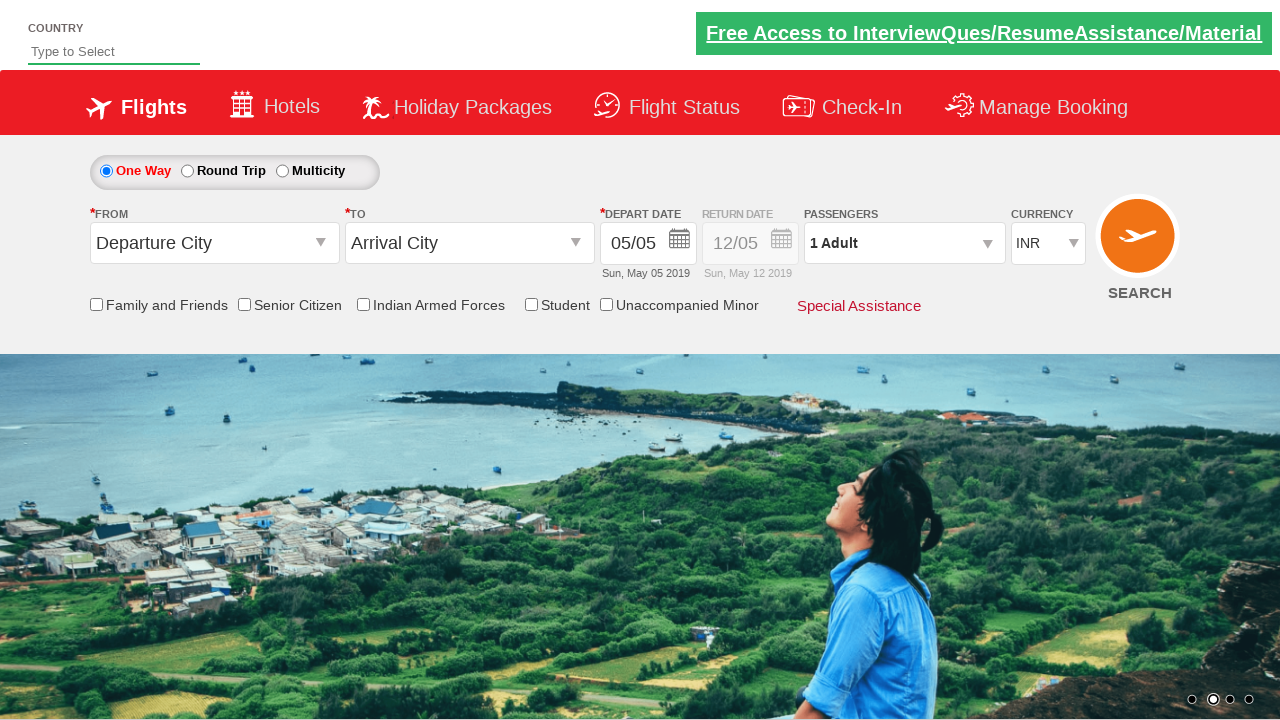

Selected USD currency by value on #ctl00_mainContent_DropDownListCurrency
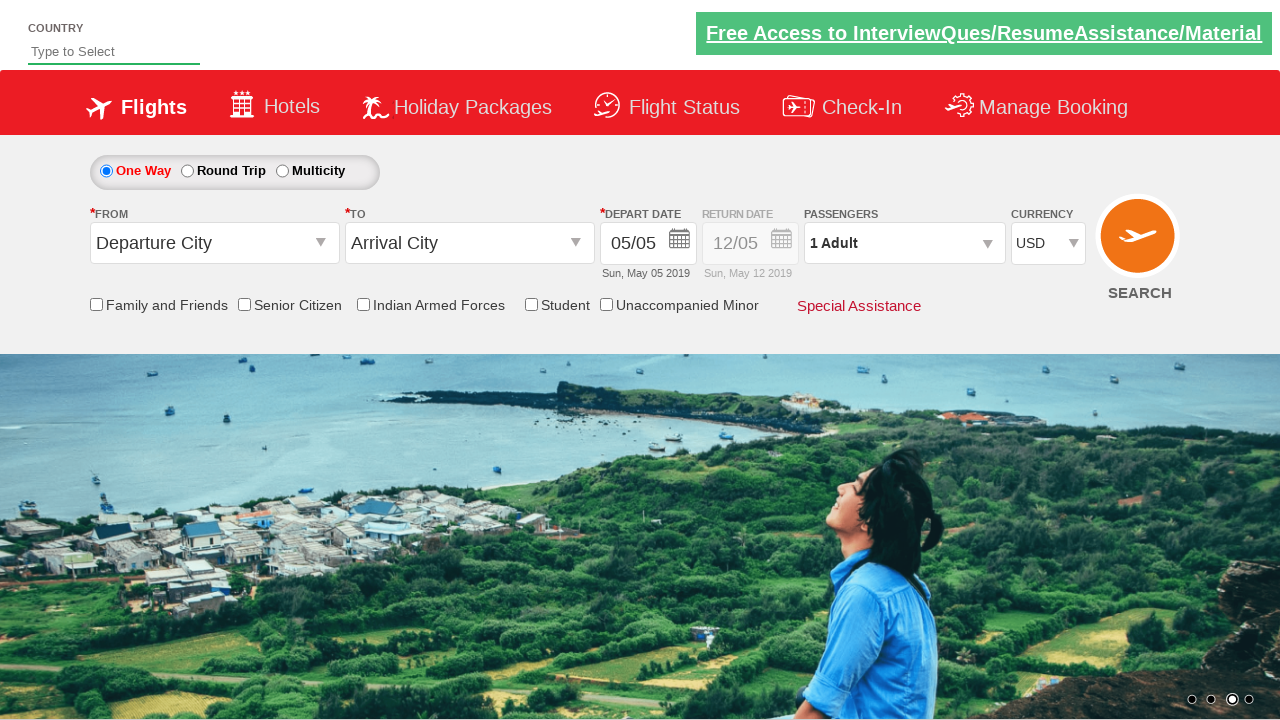

Opened passenger information dropdown at (904, 243) on div#divpaxinfo
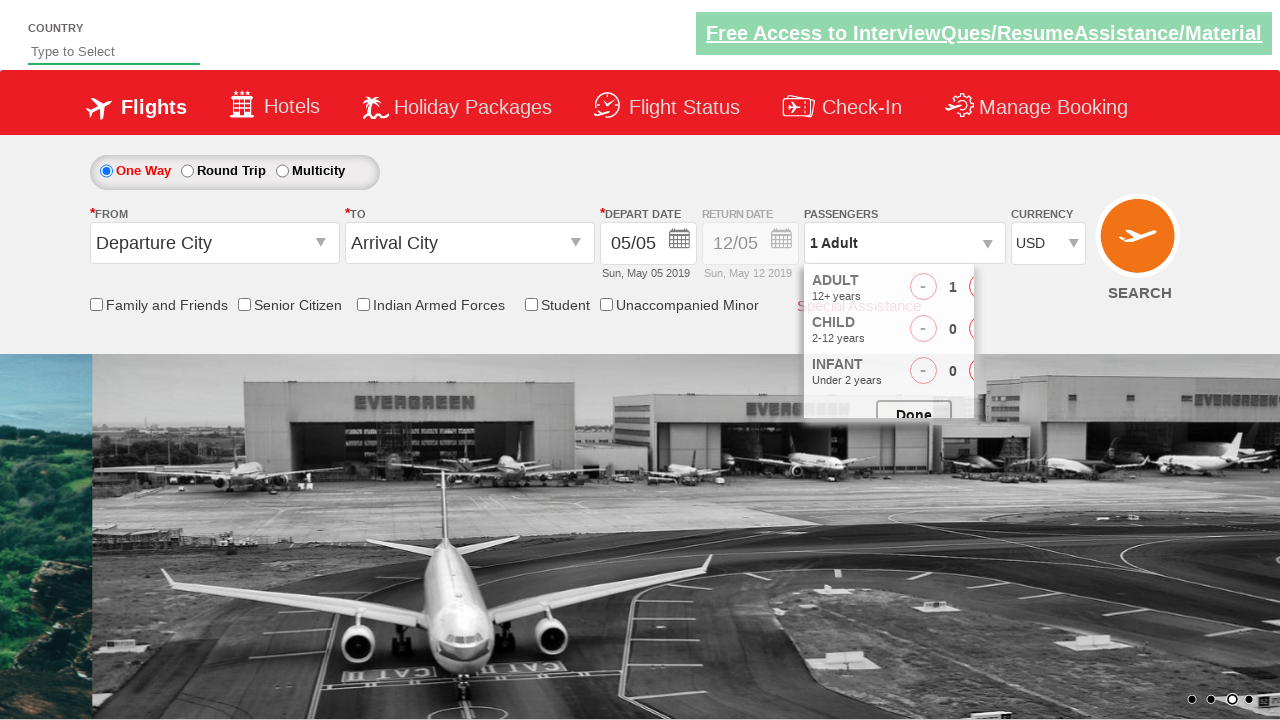

Incremented adult passenger count (iteration 1/4) at (982, 288) on span#hrefIncAdt
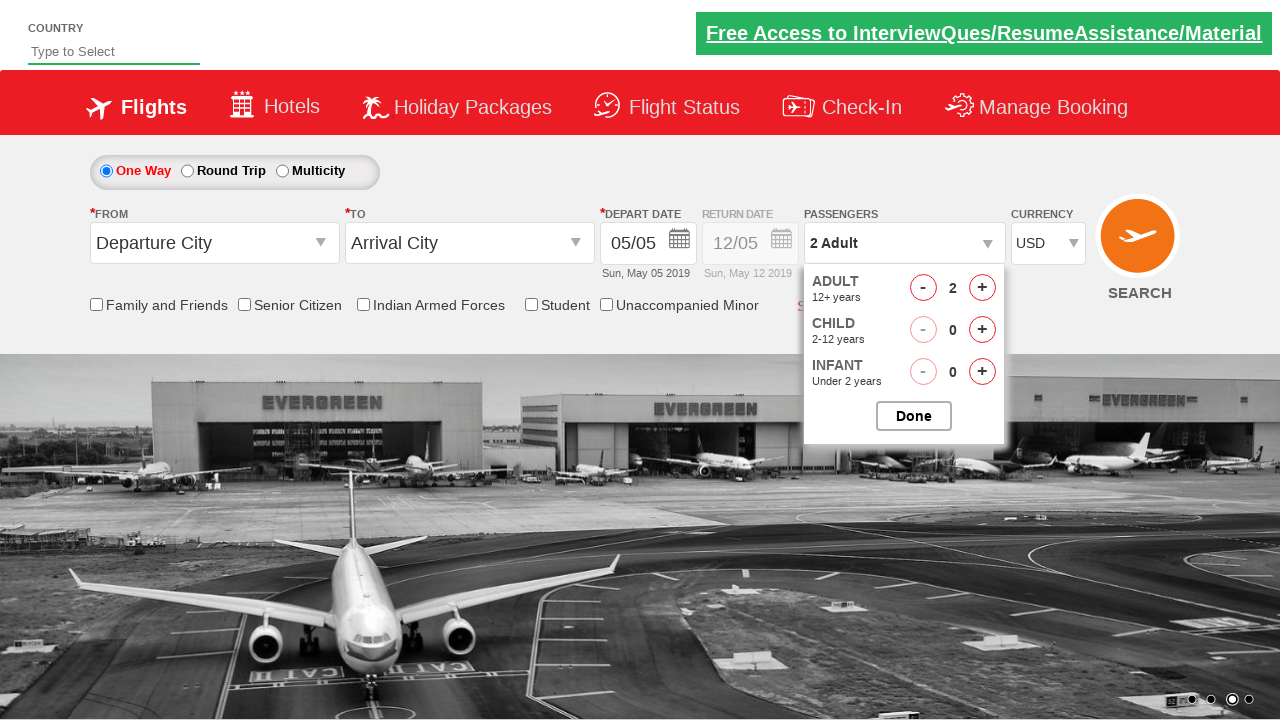

Incremented adult passenger count (iteration 2/4) at (982, 288) on span#hrefIncAdt
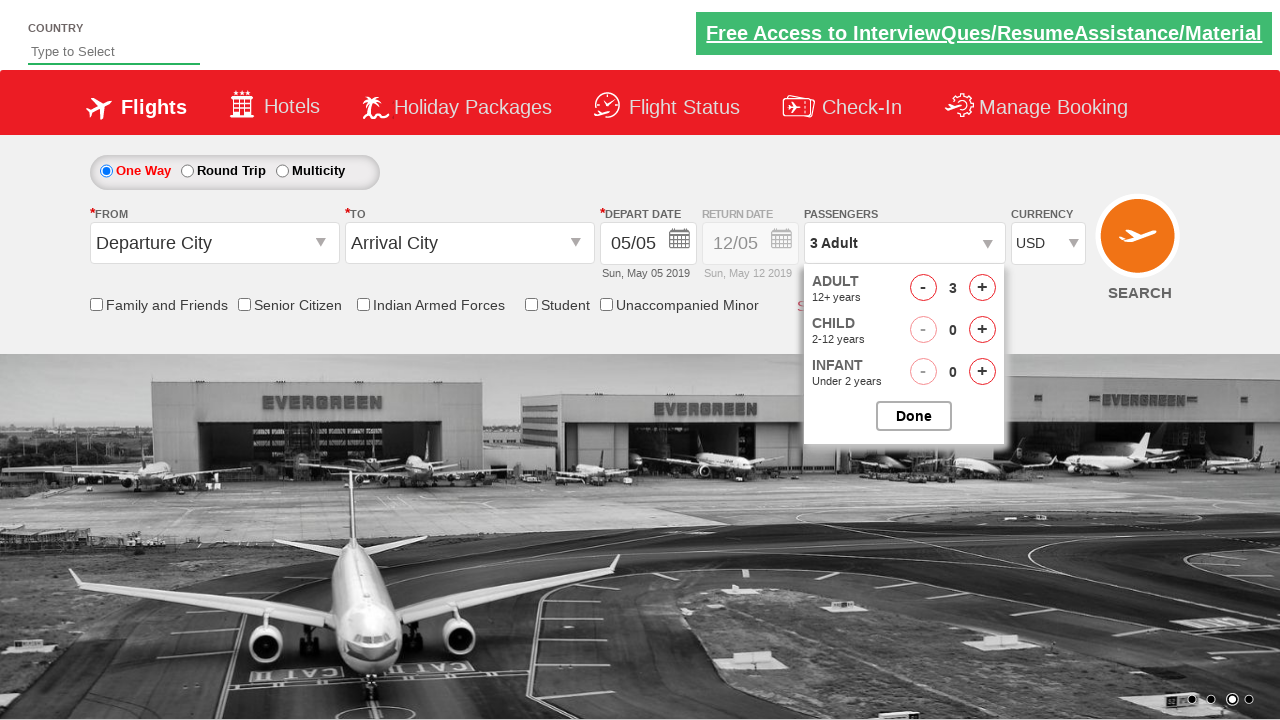

Incremented adult passenger count (iteration 3/4) at (982, 288) on span#hrefIncAdt
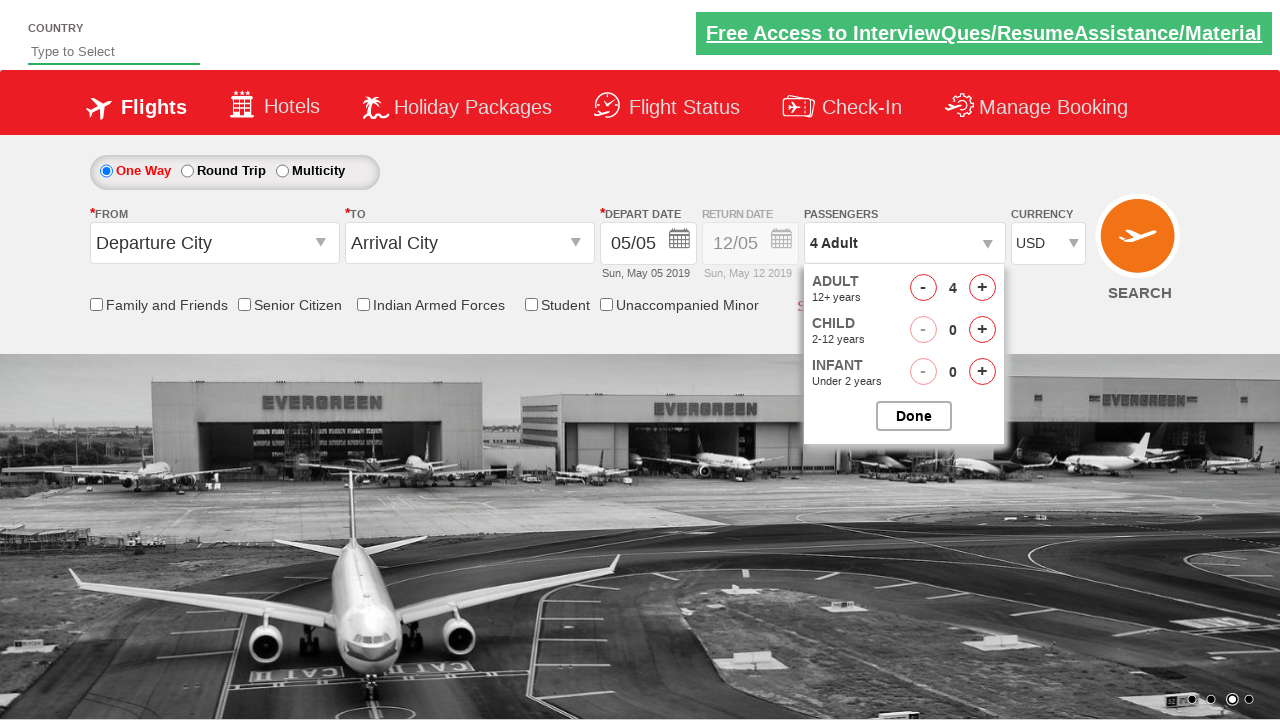

Incremented adult passenger count (iteration 4/4) at (982, 288) on span#hrefIncAdt
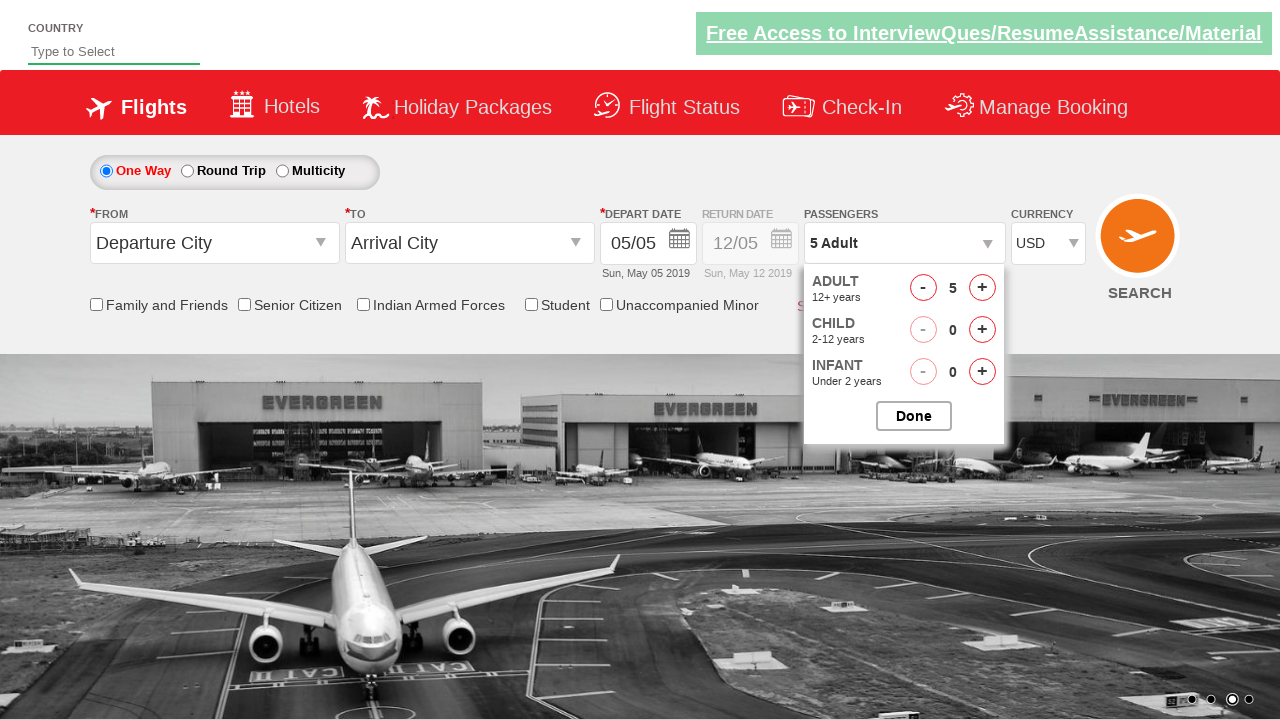

Closed passenger selection dropdown at (914, 416) on input#btnclosepaxoption
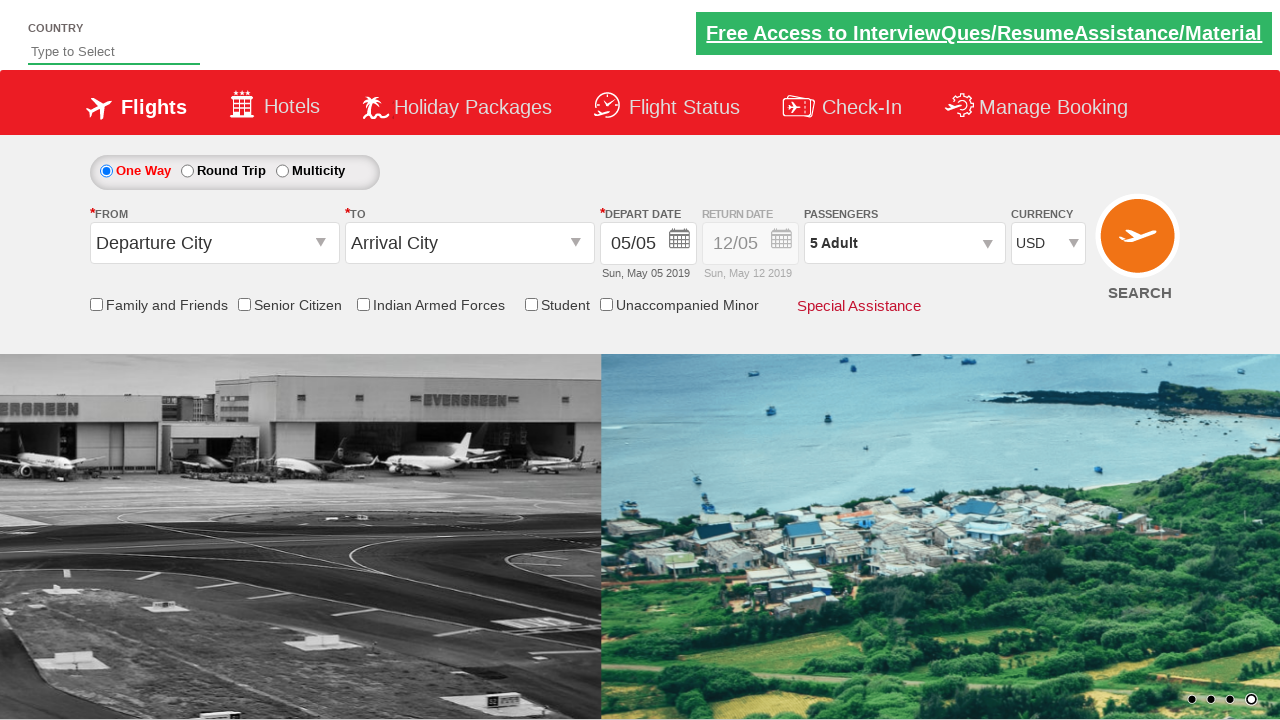

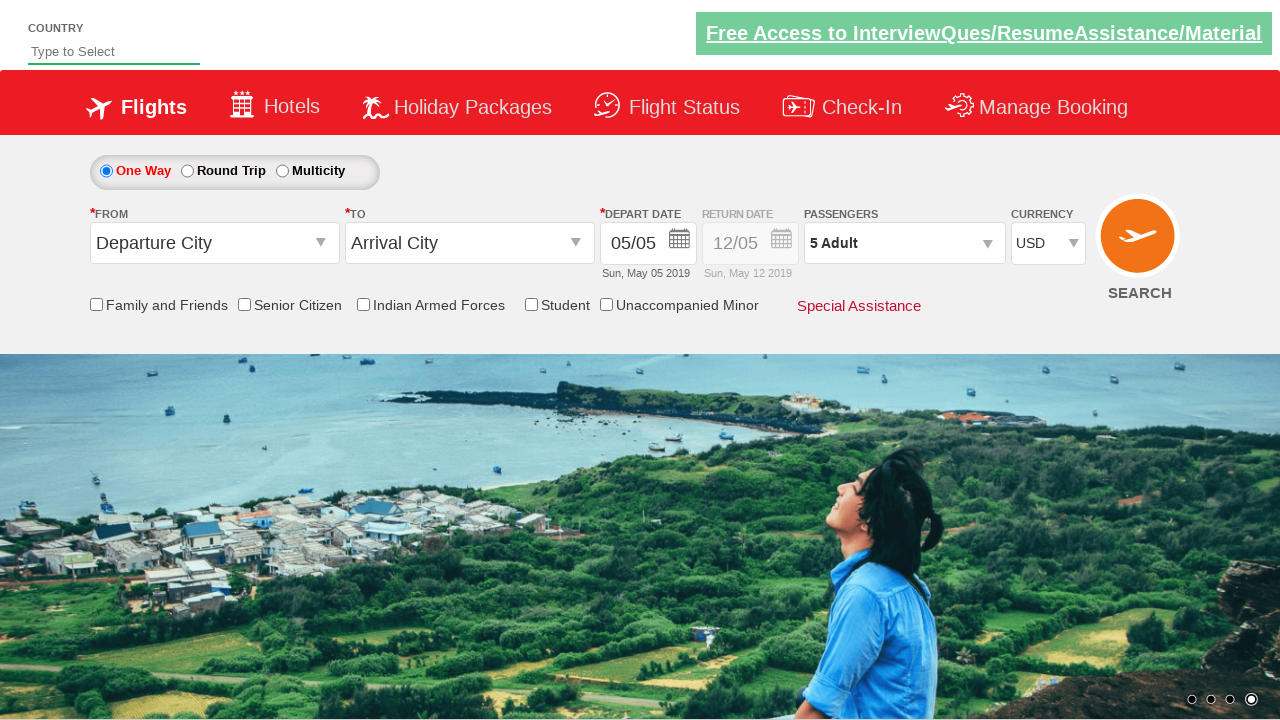